Tests a date picker component by clicking to open it, navigating backwards through months until reaching July, then selecting day 22.

Starting URL: https://demo.automationtesting.in/Datepicker.html

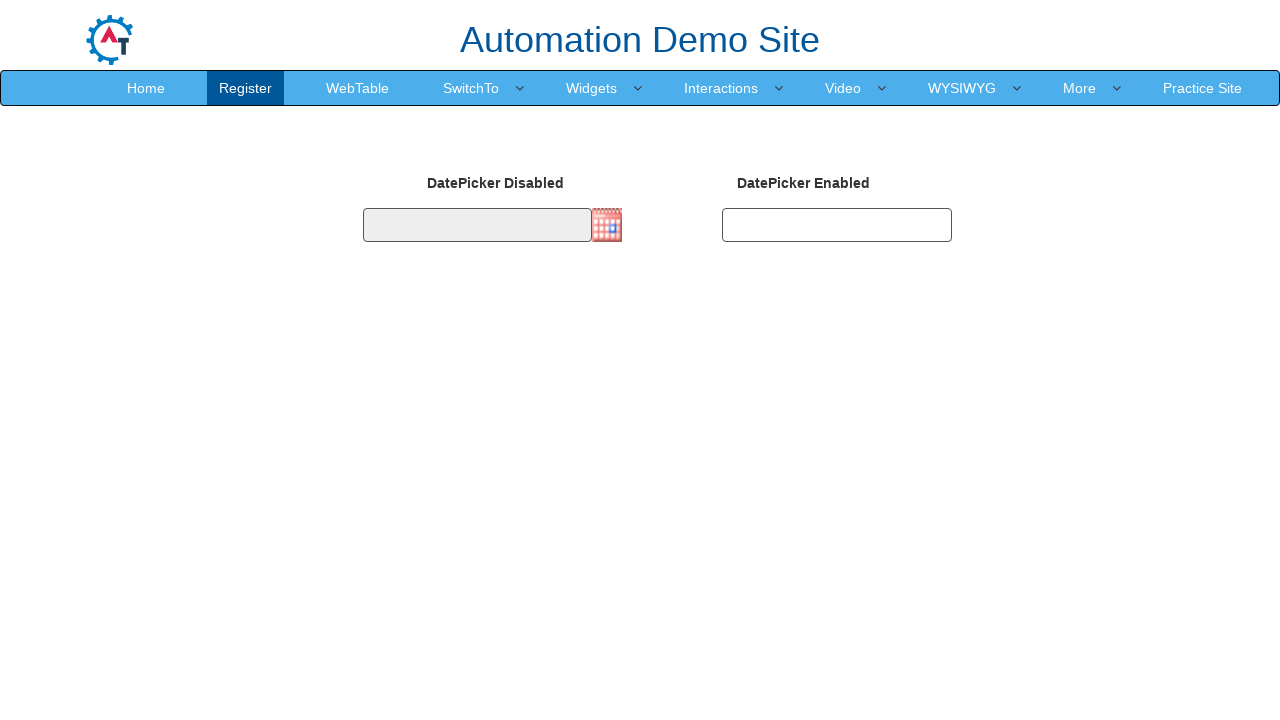

Clicked on datepicker input to open the calendar at (477, 225) on #datepicker1
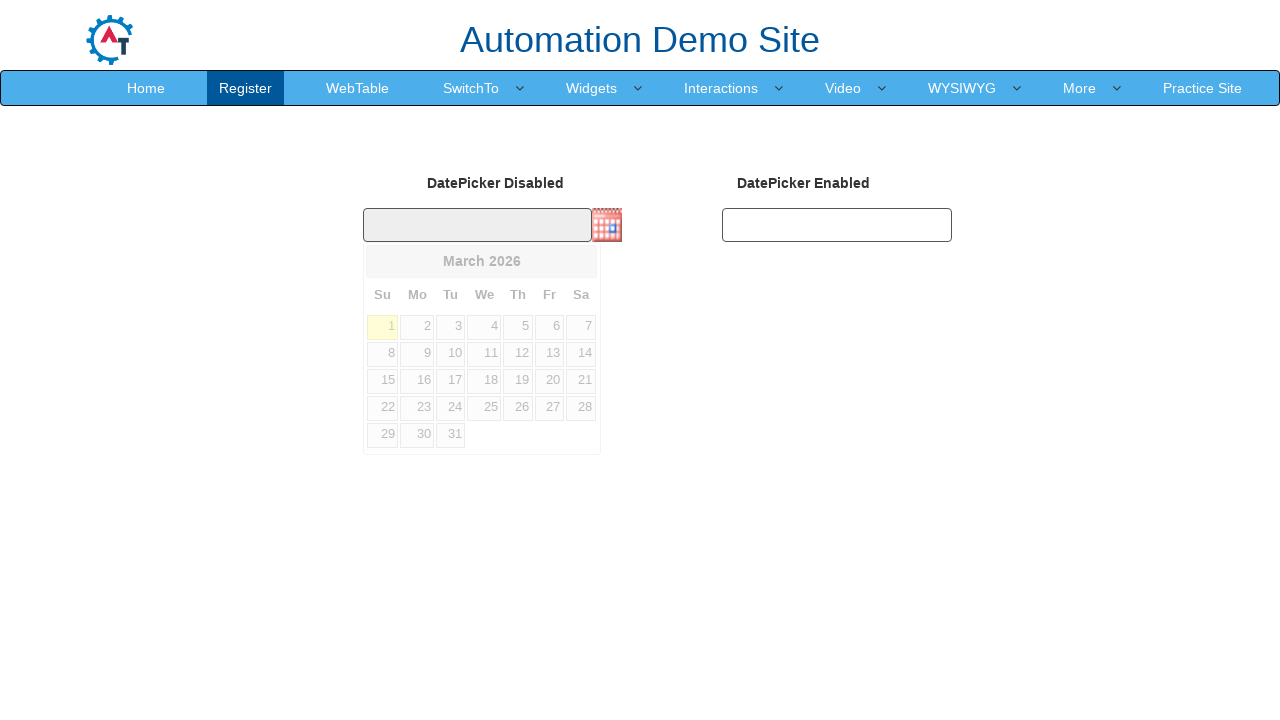

Retrieved current month text: 'March'
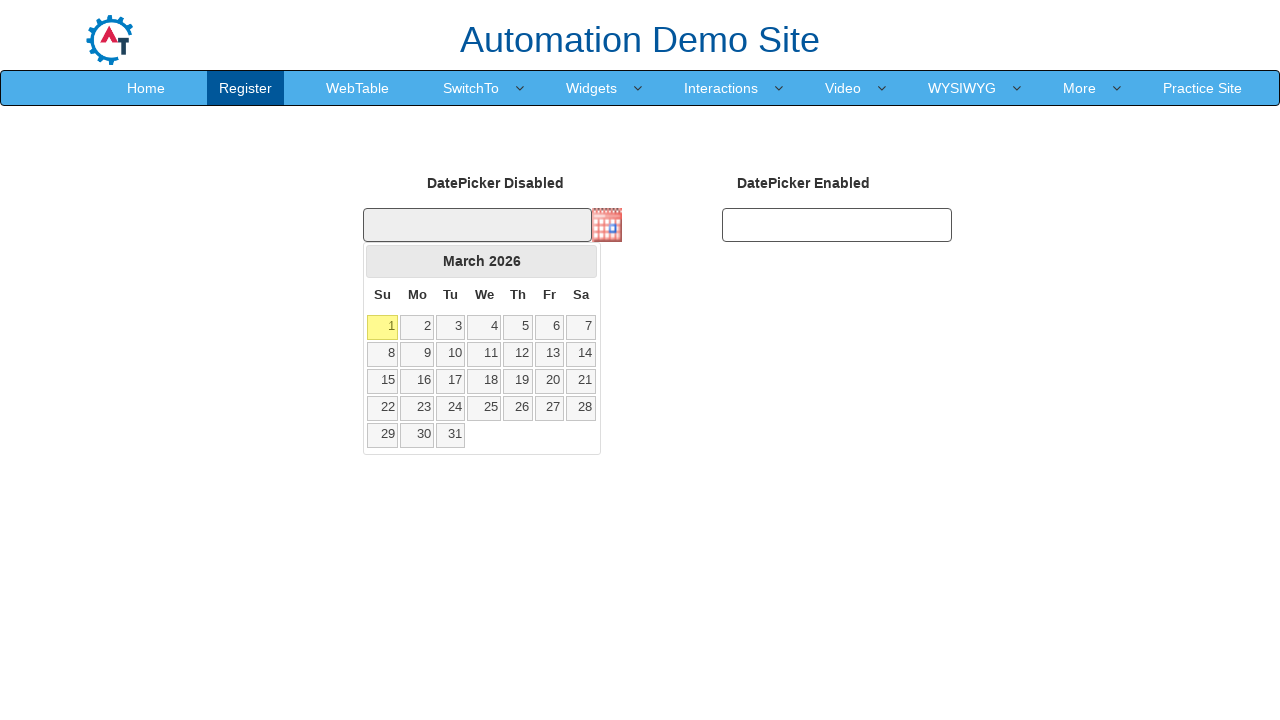

Clicked previous month navigation button at (581, 261) on xpath=/html/body/div[1]/div/a[2]/span
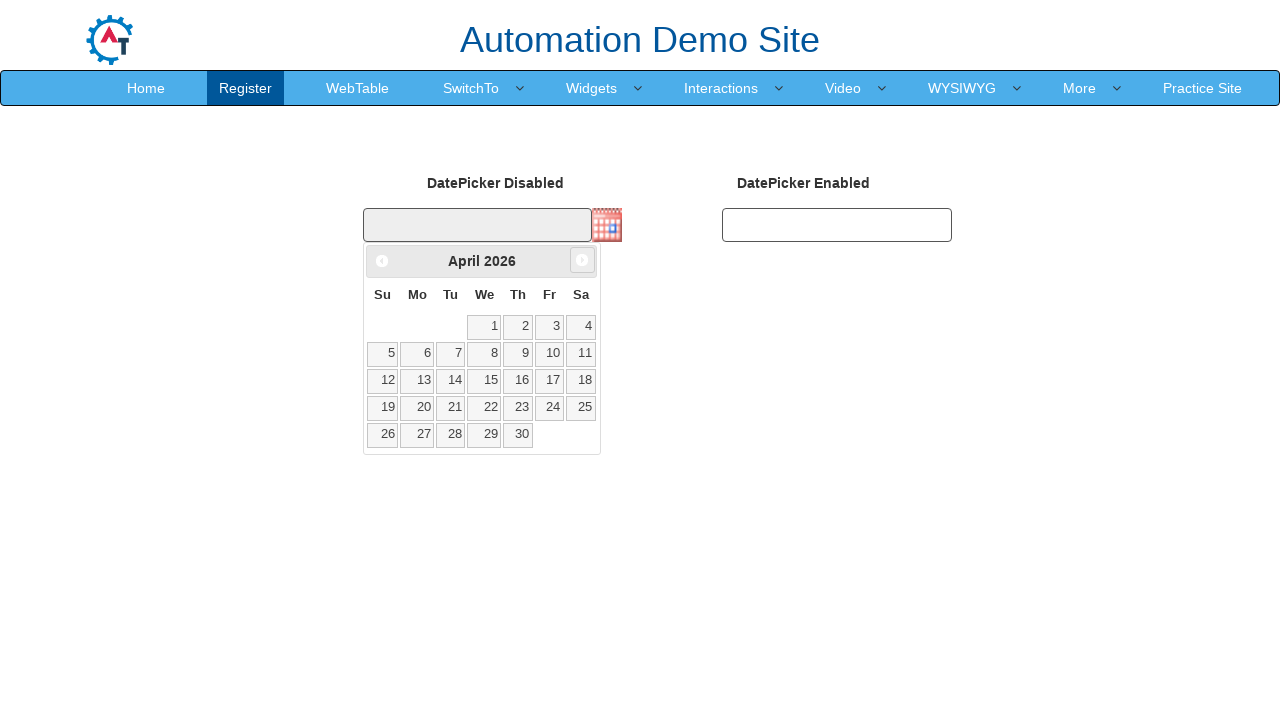

Retrieved current month text: 'April'
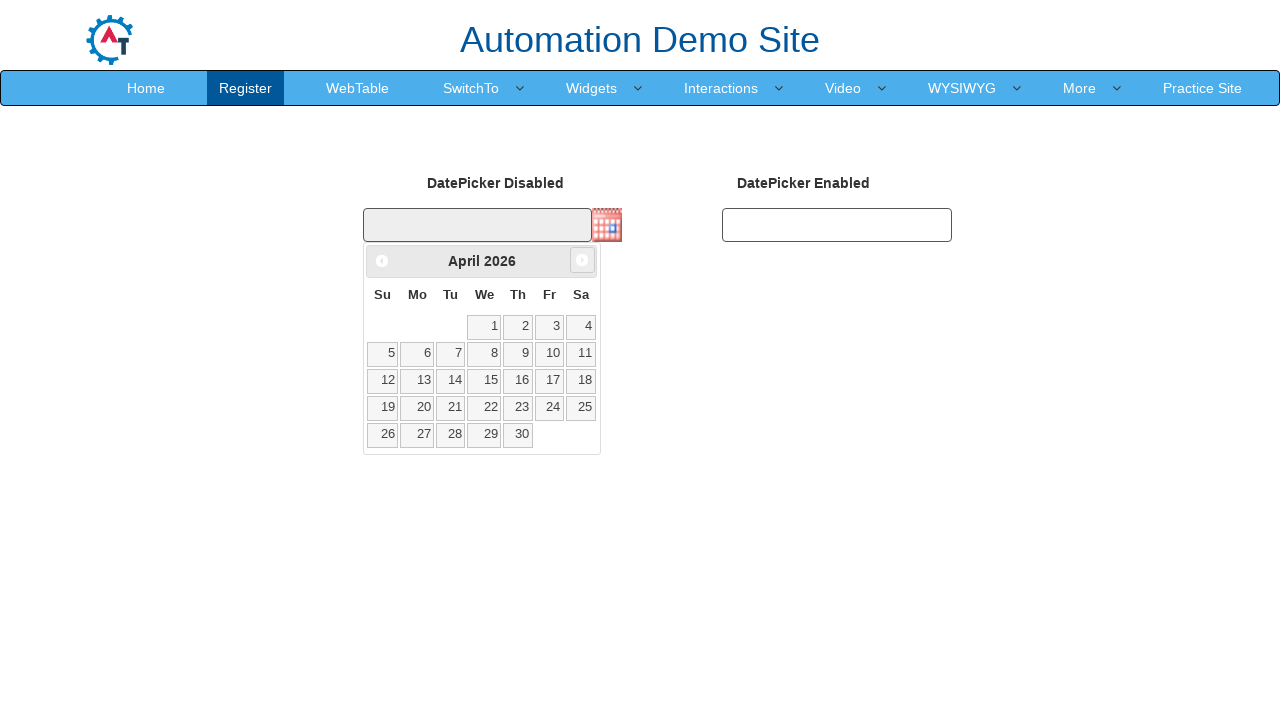

Clicked previous month navigation button at (582, 260) on xpath=/html/body/div[1]/div/a[2]/span
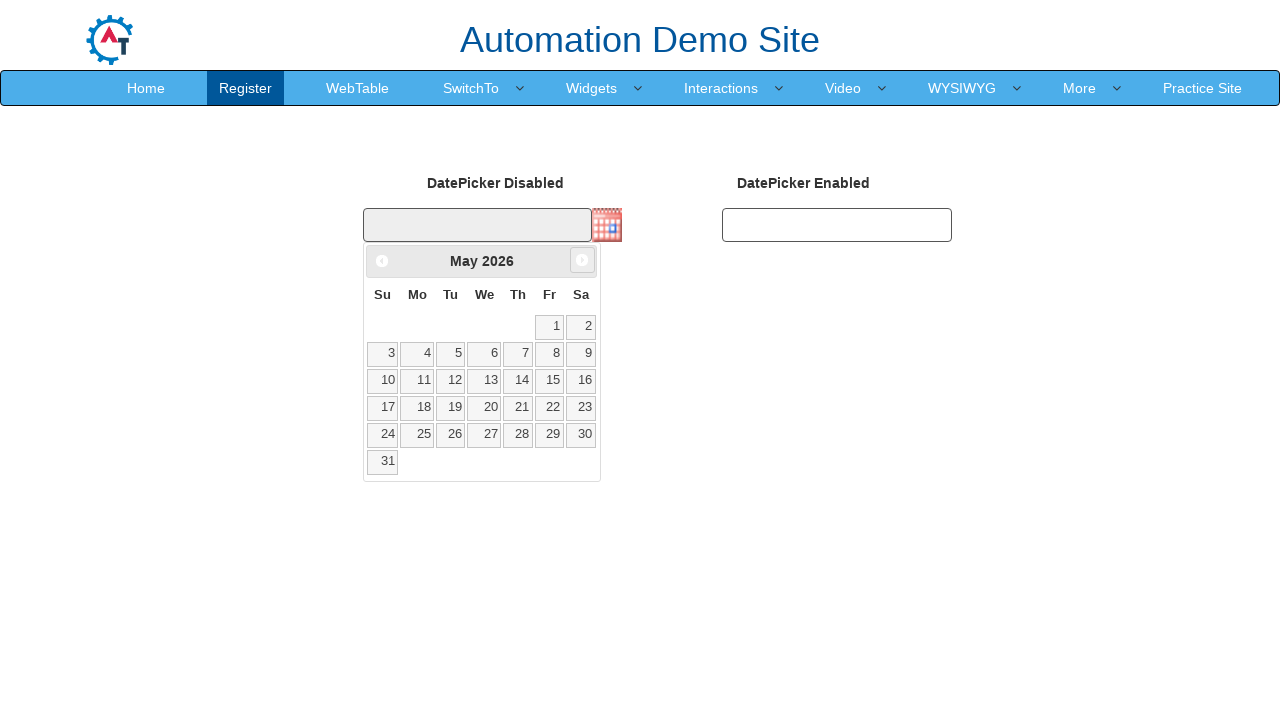

Retrieved current month text: 'May'
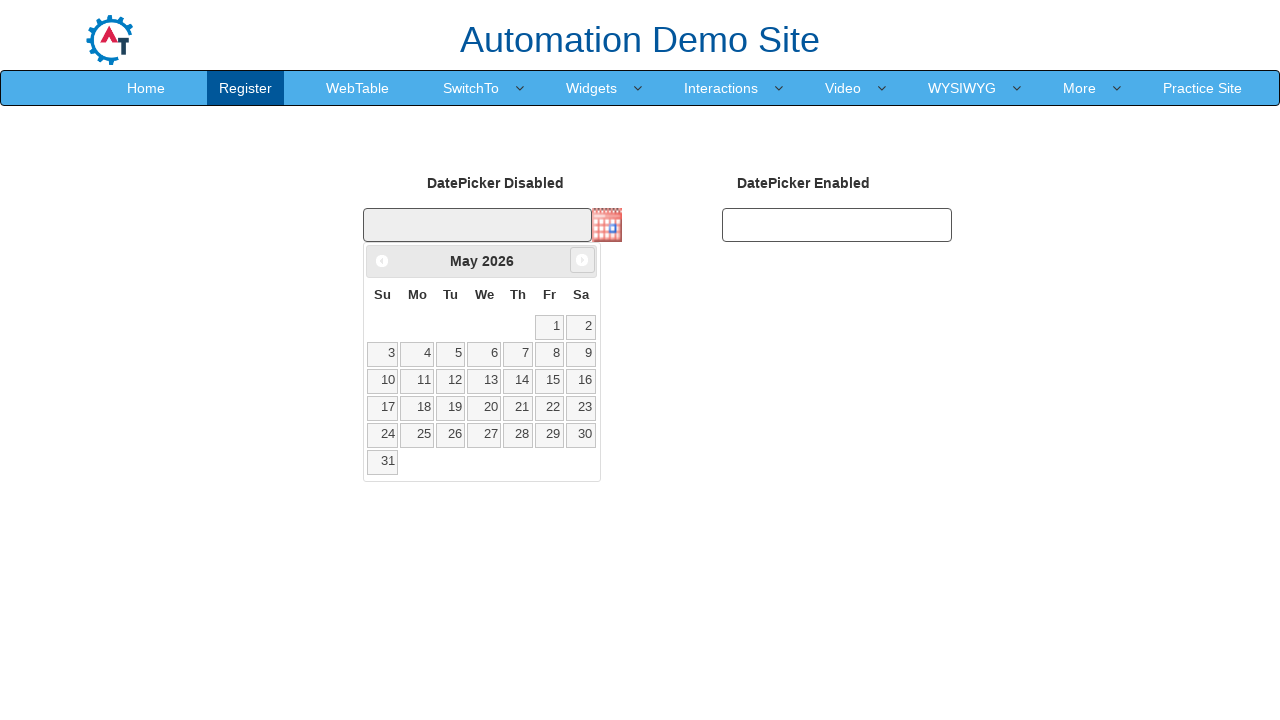

Clicked previous month navigation button at (582, 260) on xpath=/html/body/div[1]/div/a[2]/span
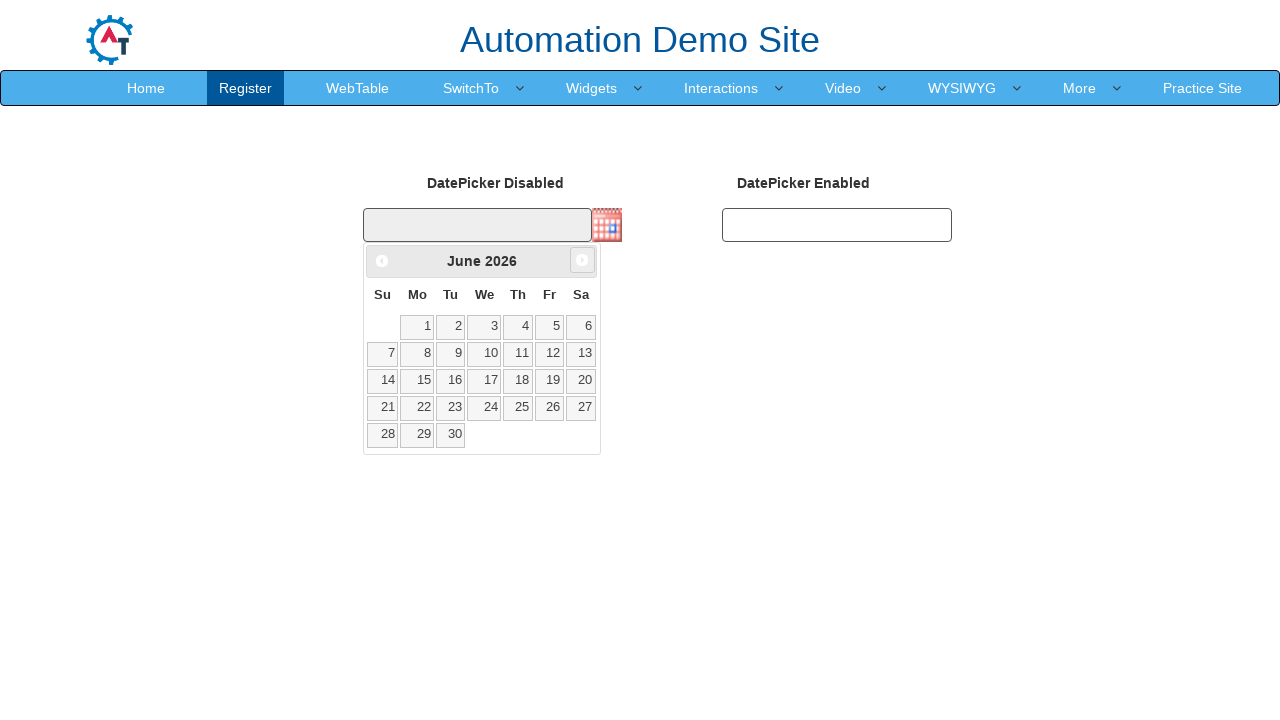

Retrieved current month text: 'June'
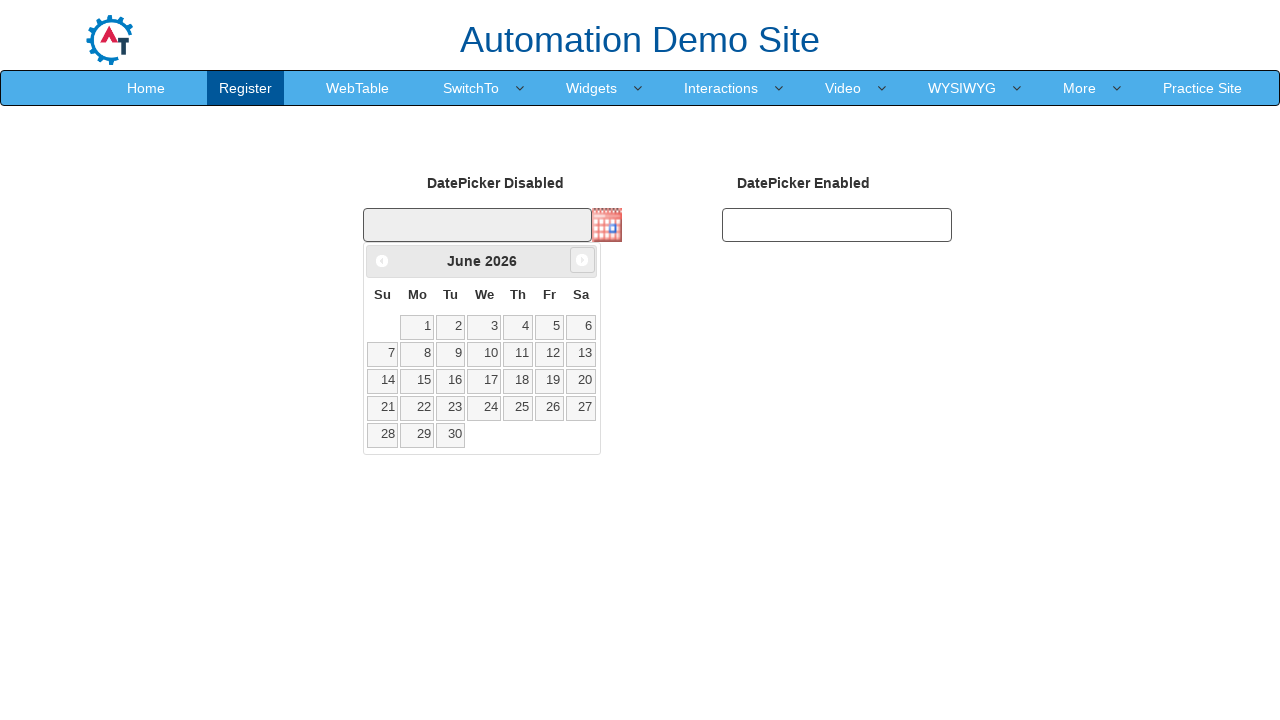

Clicked previous month navigation button at (582, 260) on xpath=/html/body/div[1]/div/a[2]/span
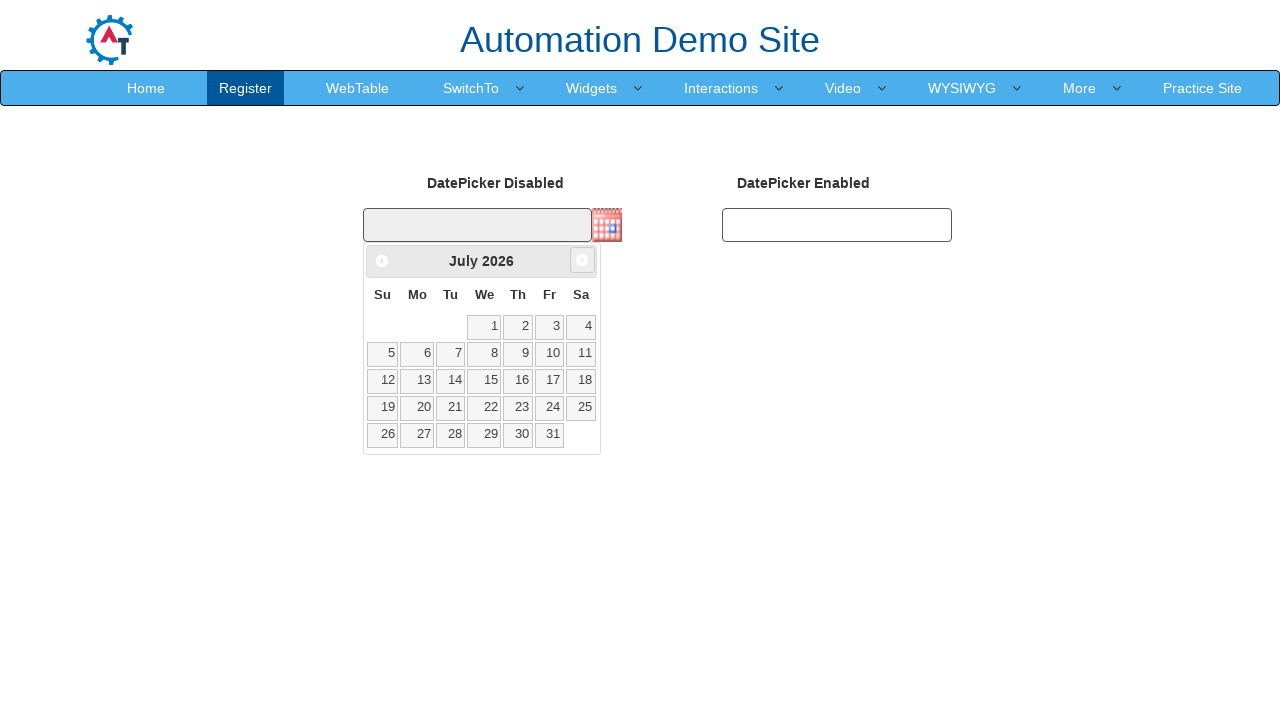

Retrieved current month text: 'July'
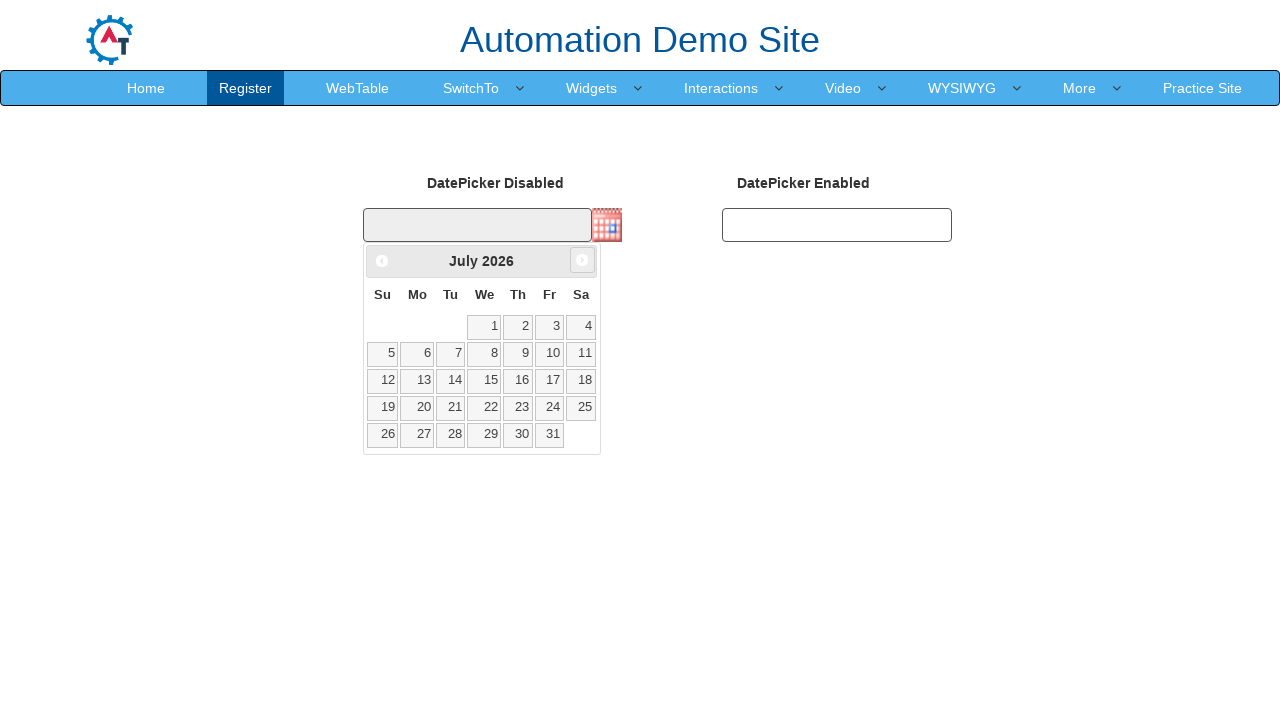

Clicked on day 22 in July at (484, 408) on a:text-is('22')
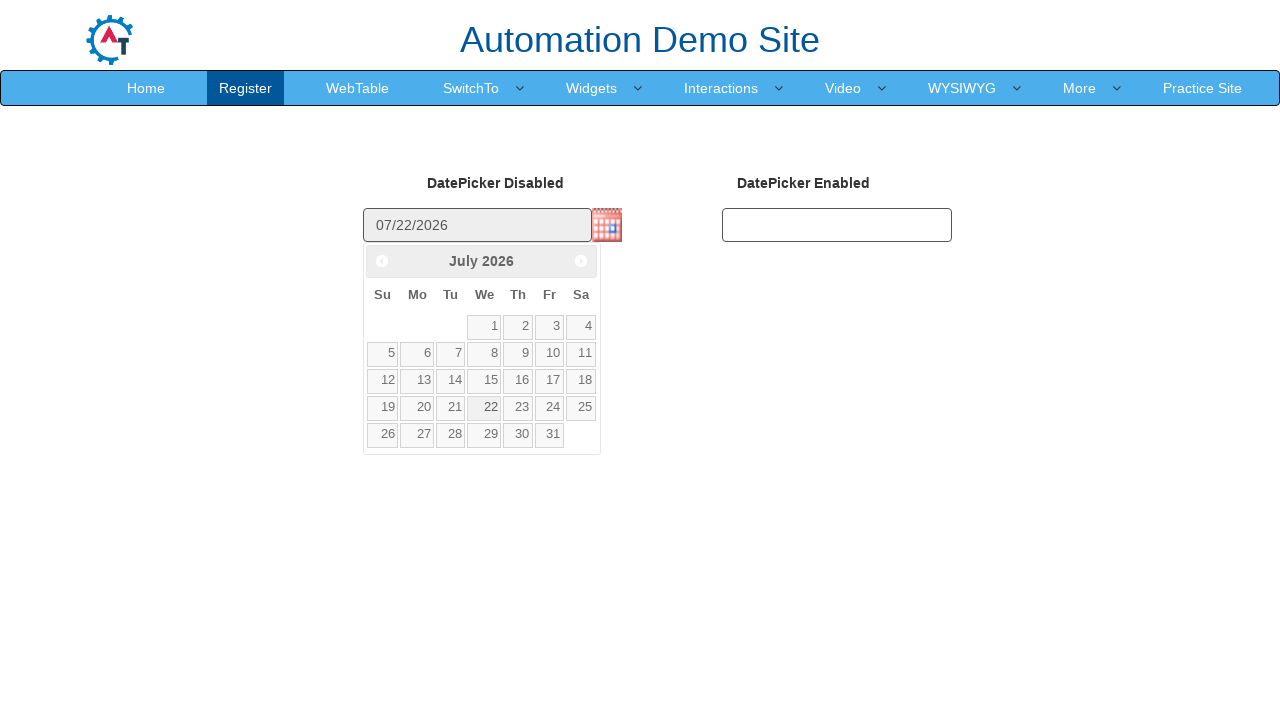

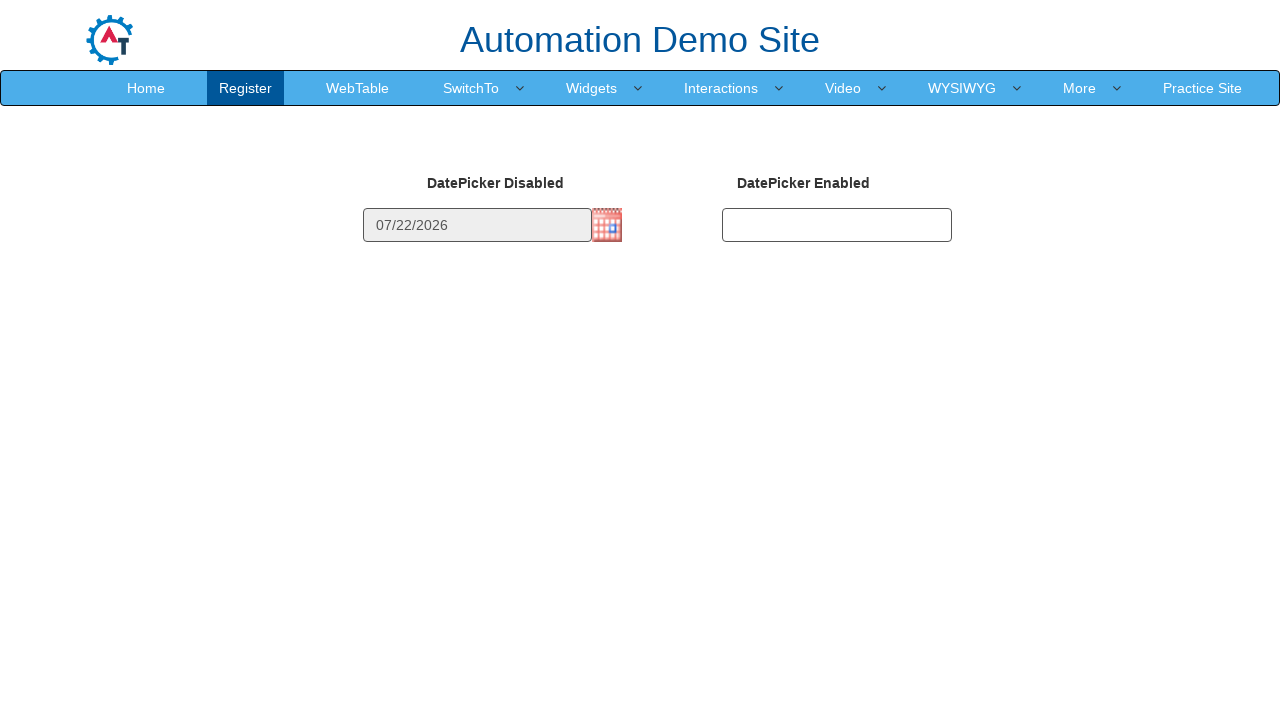